Tests element state by checking if a Register button is enabled and clicking it conditionally, then checking message visibility to decide between clicking Sign in or Register button.

Starting URL: https://techglobal-training.com/frontend

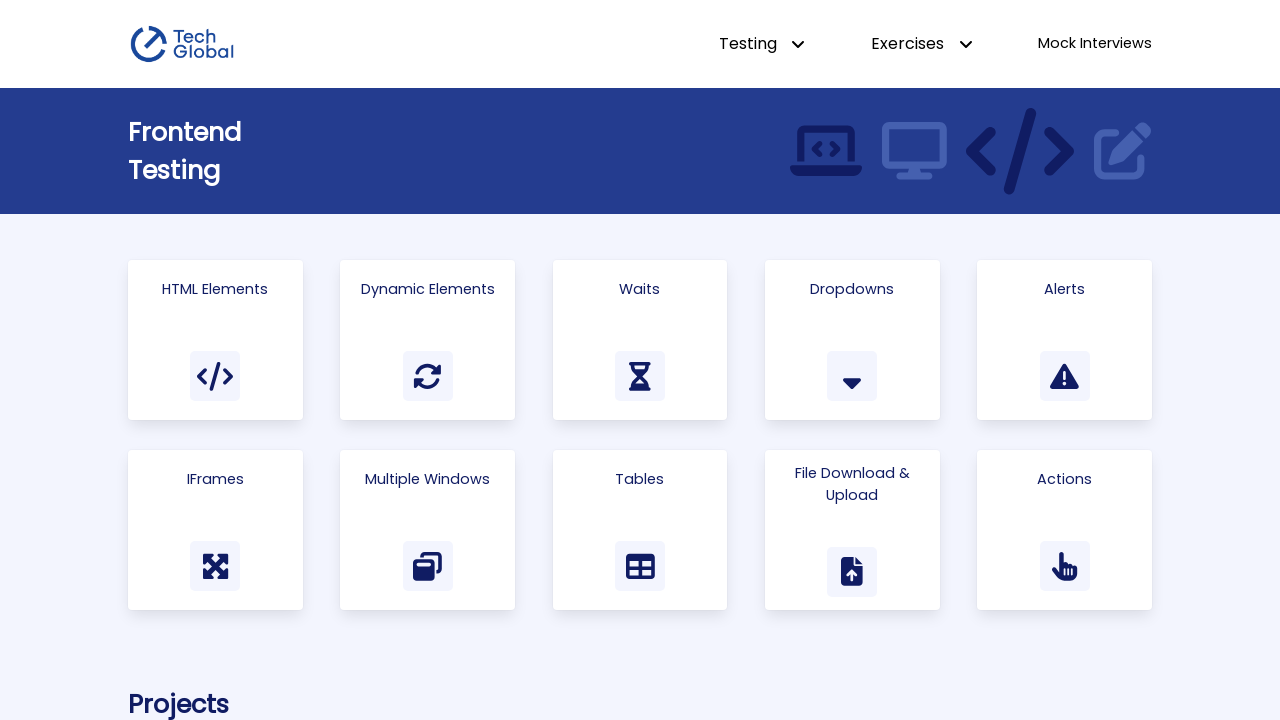

Clicked HTML Elements link to navigate to test page at (215, 340) on a:has-text('HTML Elements')
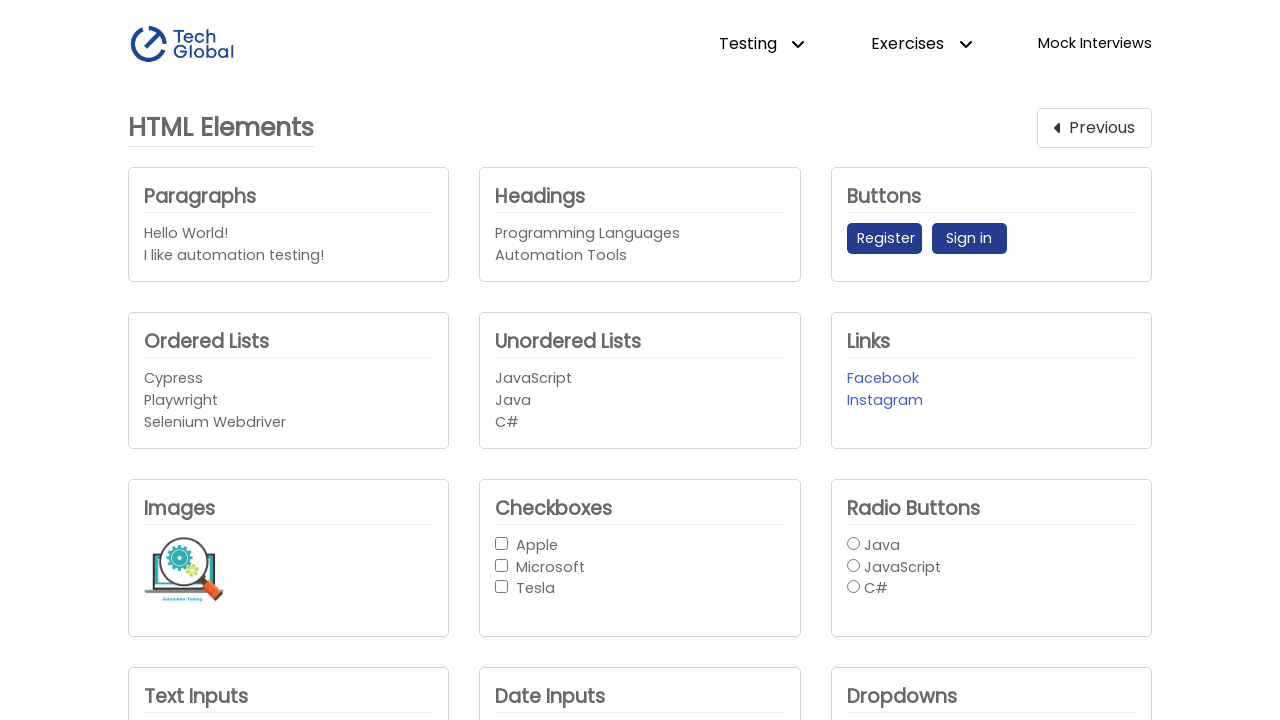

Waited for Register button to load
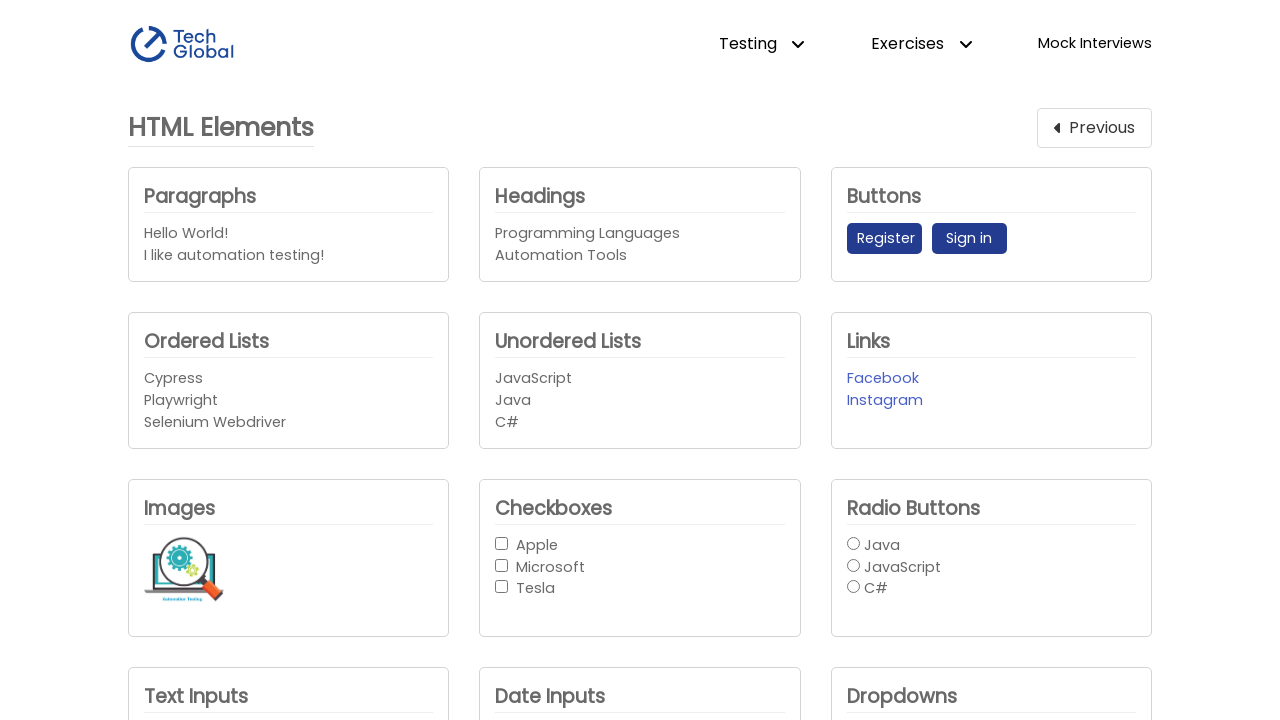

Located Register button
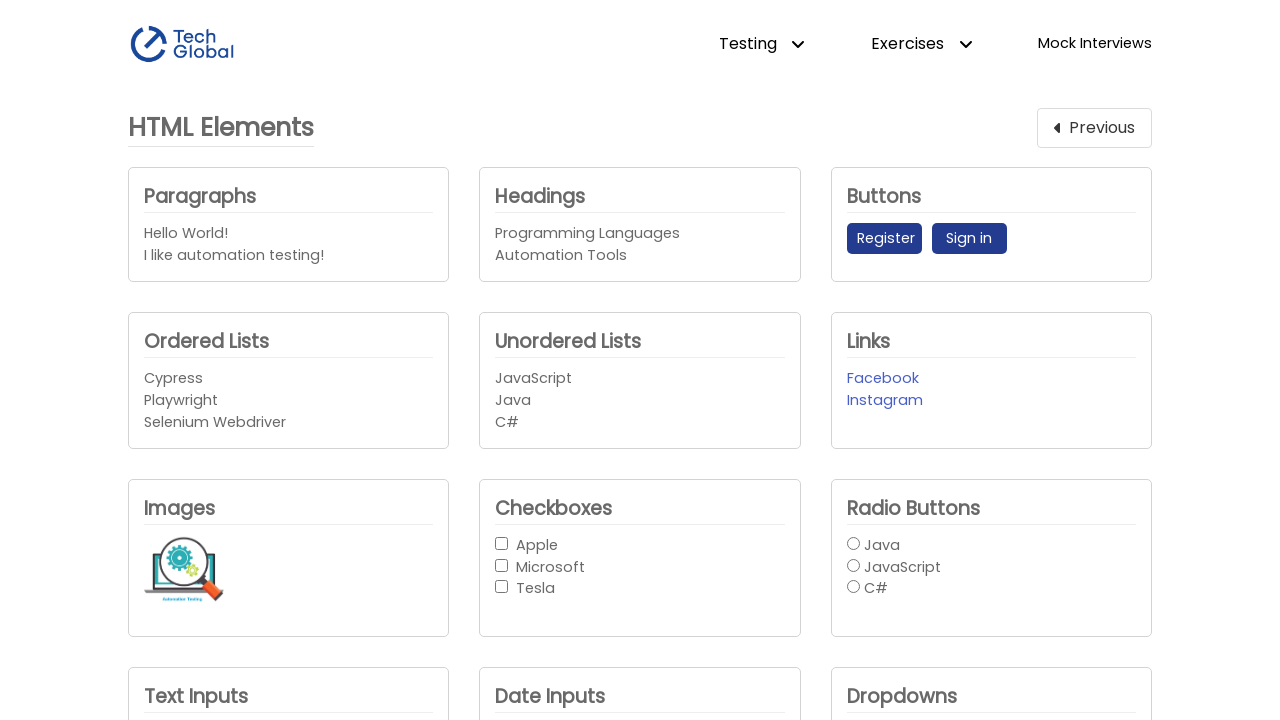

Located Sign in button
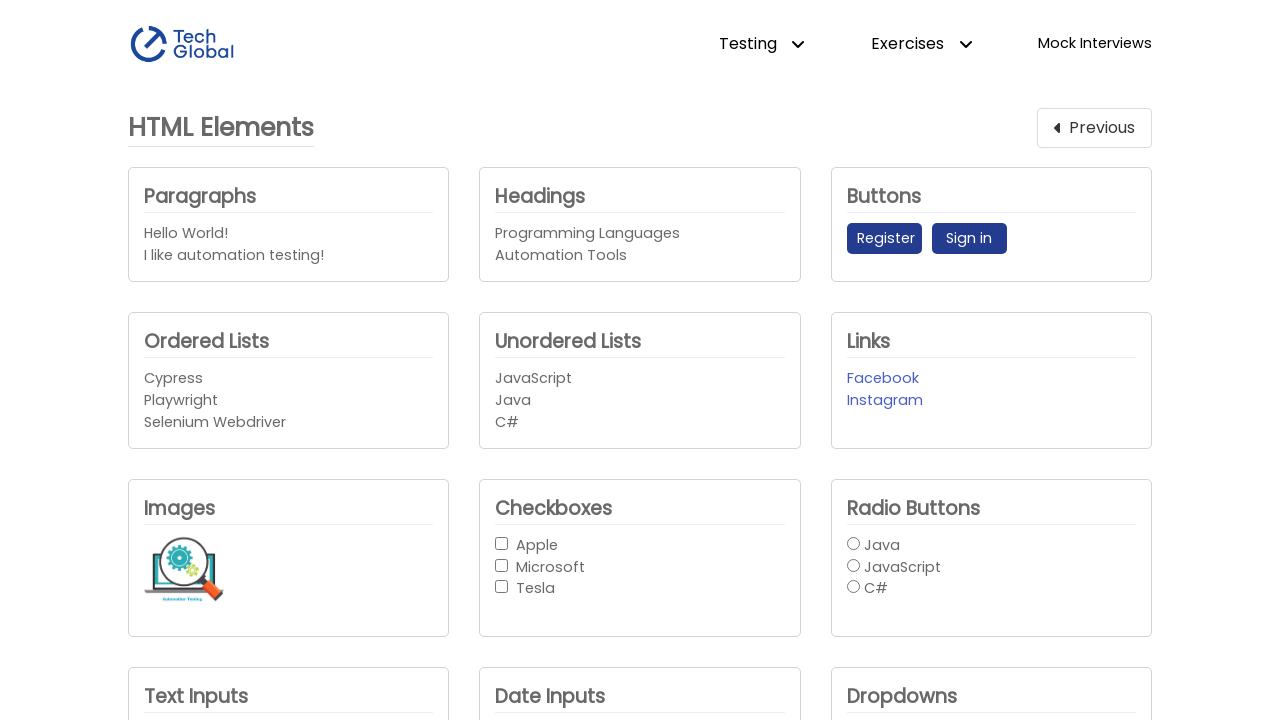

Located message element with class mt-1
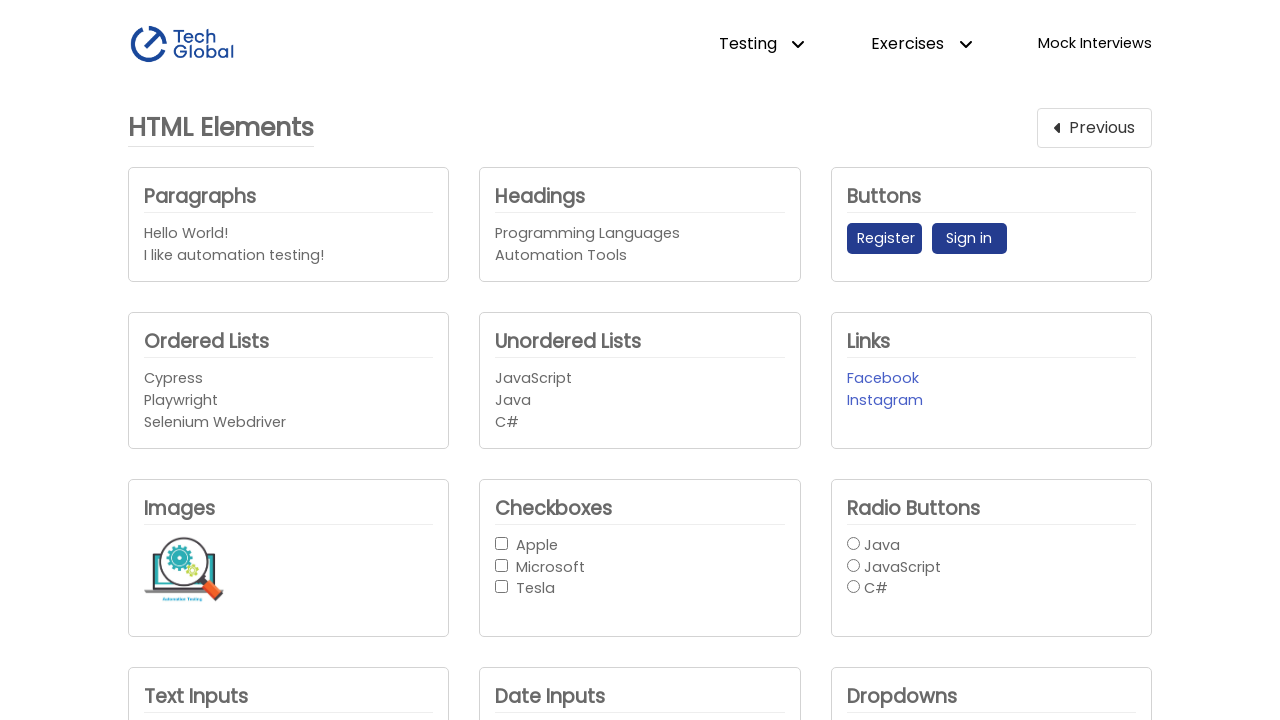

Checked Register button state: enabled=True
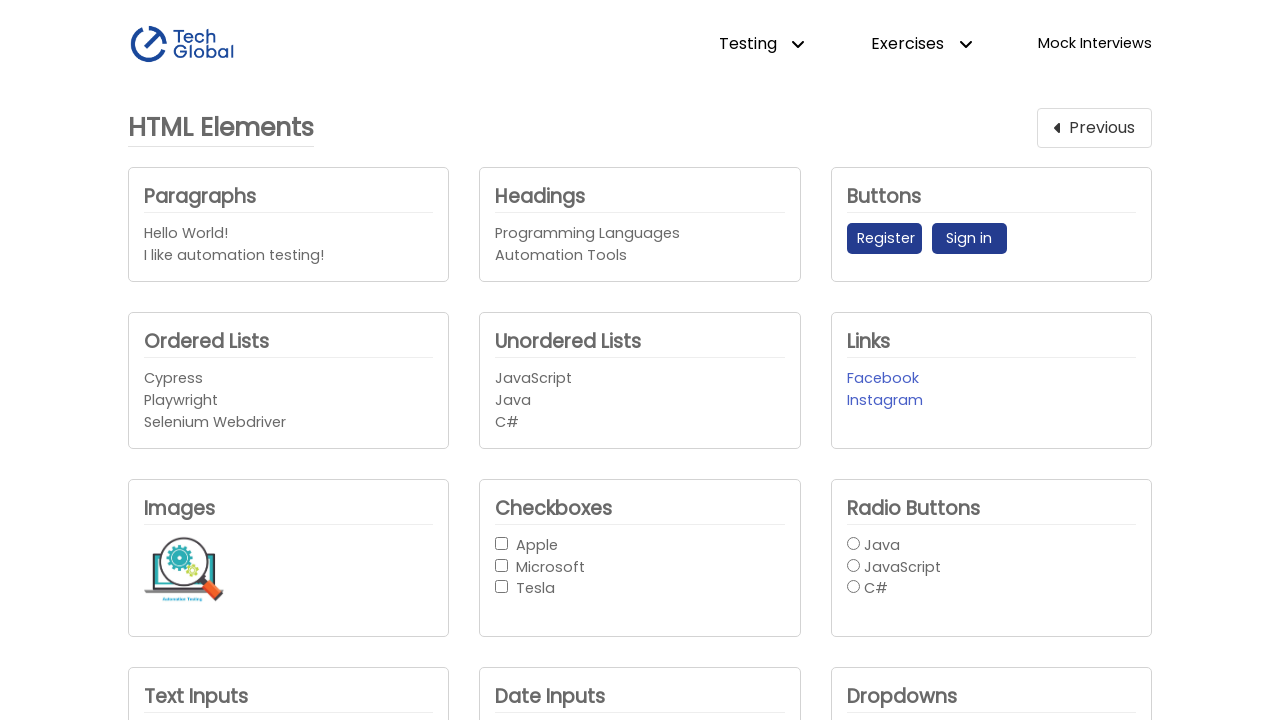

Clicked Register button since it was enabled at (884, 239) on internal:role=button[name="Register"i]
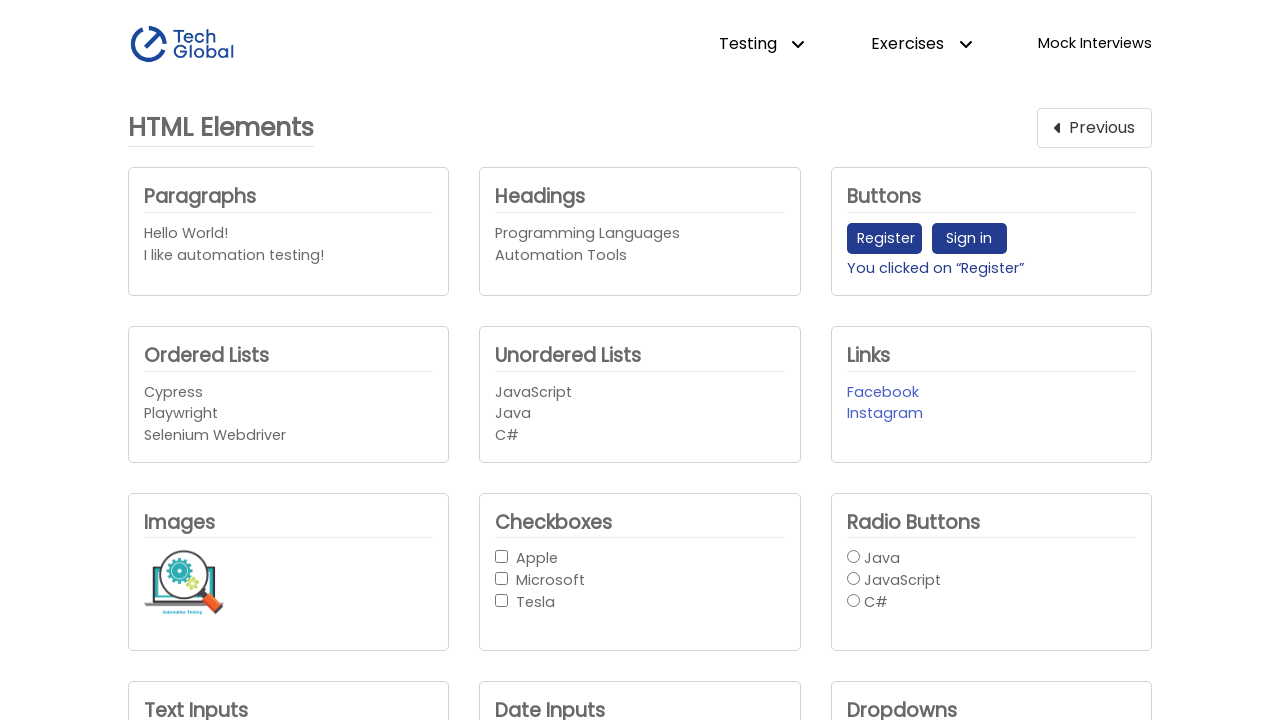

Checked message visibility: visible=True
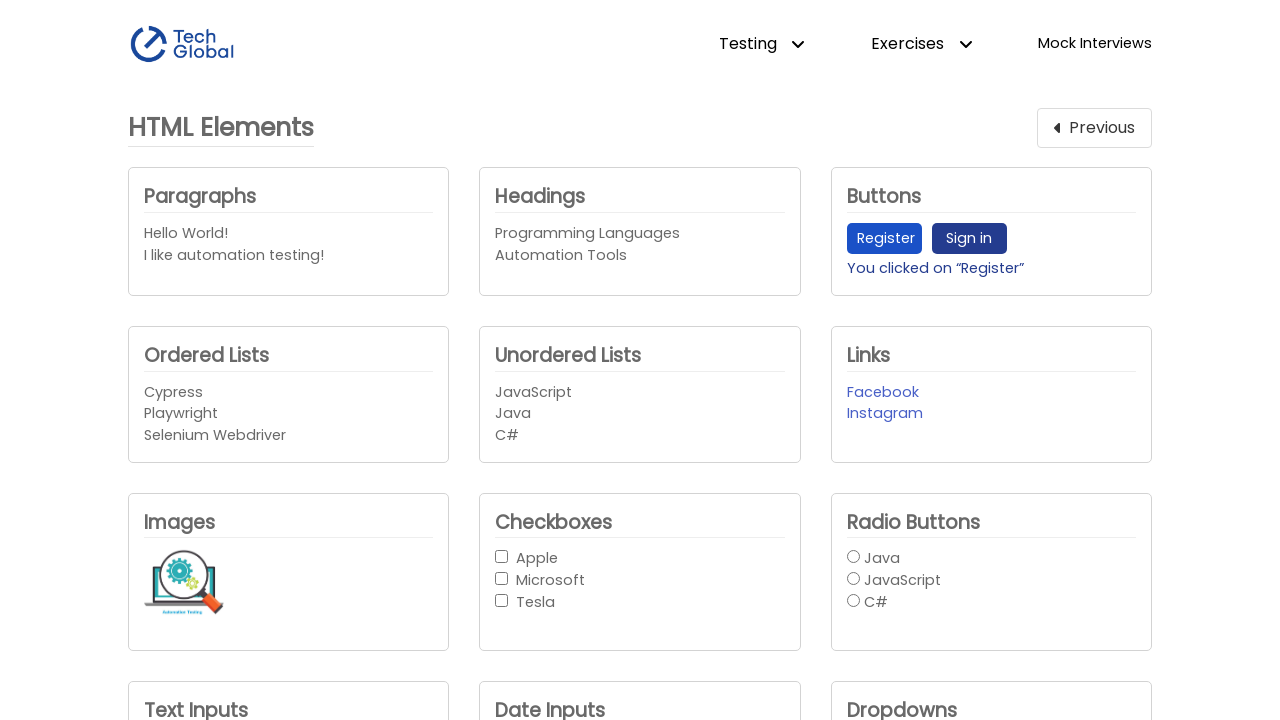

Clicked Sign in button since message was visible at (969, 239) on internal:role=button[name="Sign in"i]
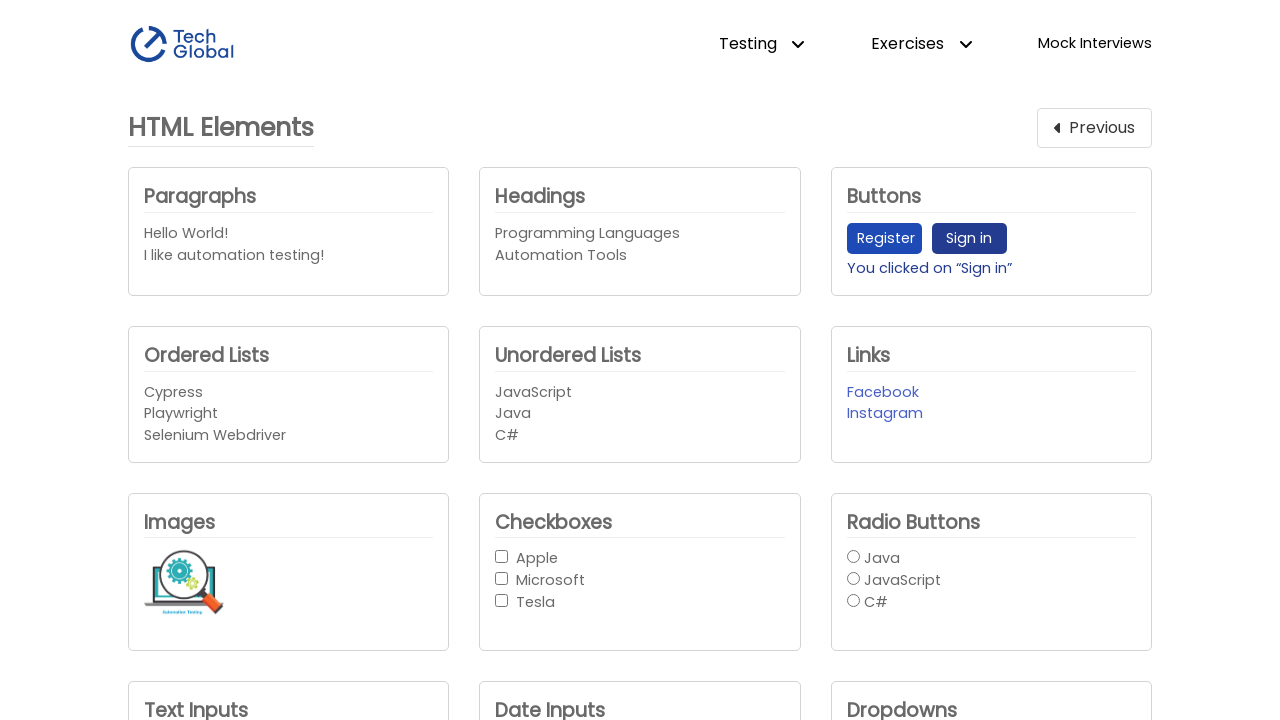

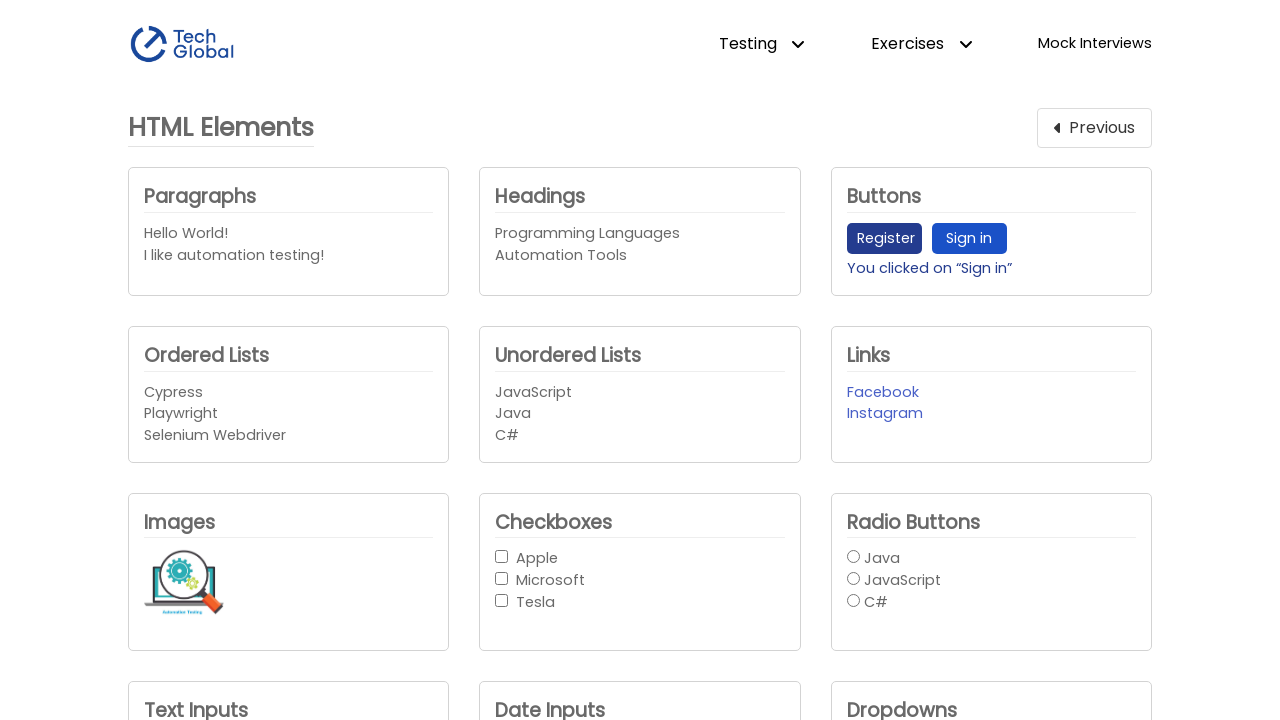